Tests mouse interactions with pauses between actions, including moving to element, clicking and holding, and sending keys

Starting URL: https://www.selenium.dev/selenium/web/mouse_interaction.html

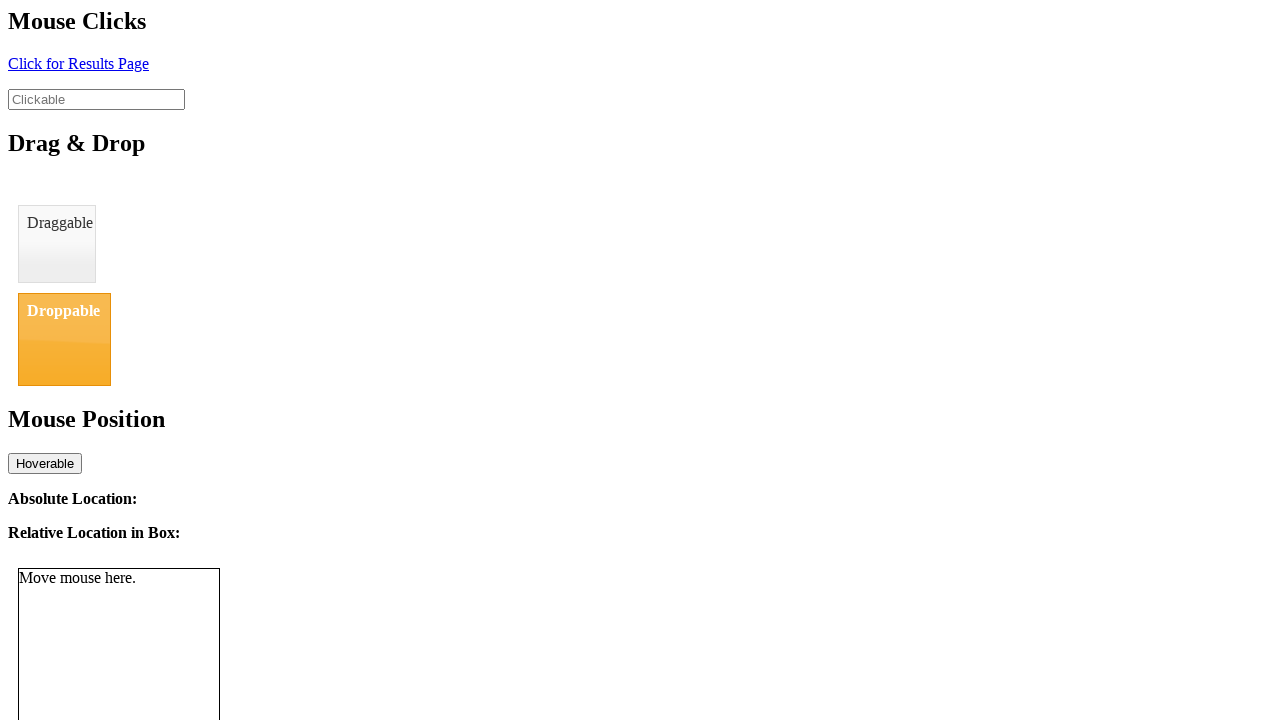

Located clickable element
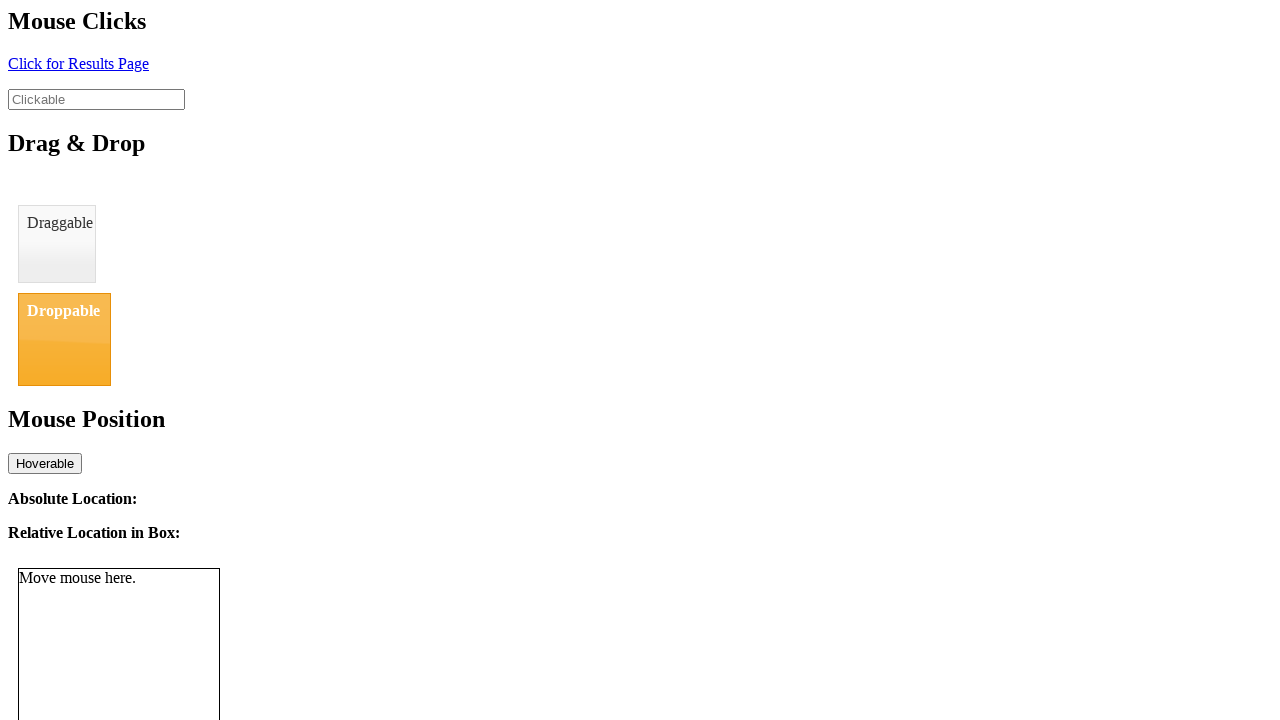

Hovered over clickable element at (96, 99) on #clickable
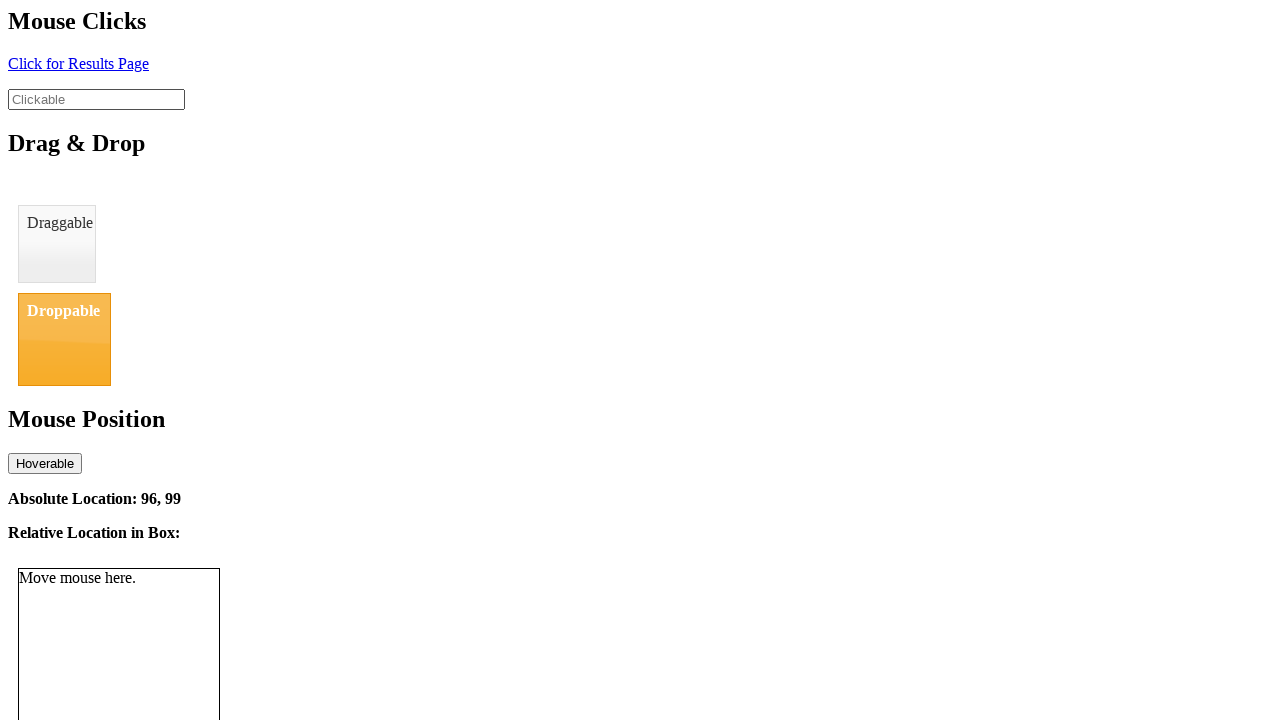

Paused for 1 second after hovering
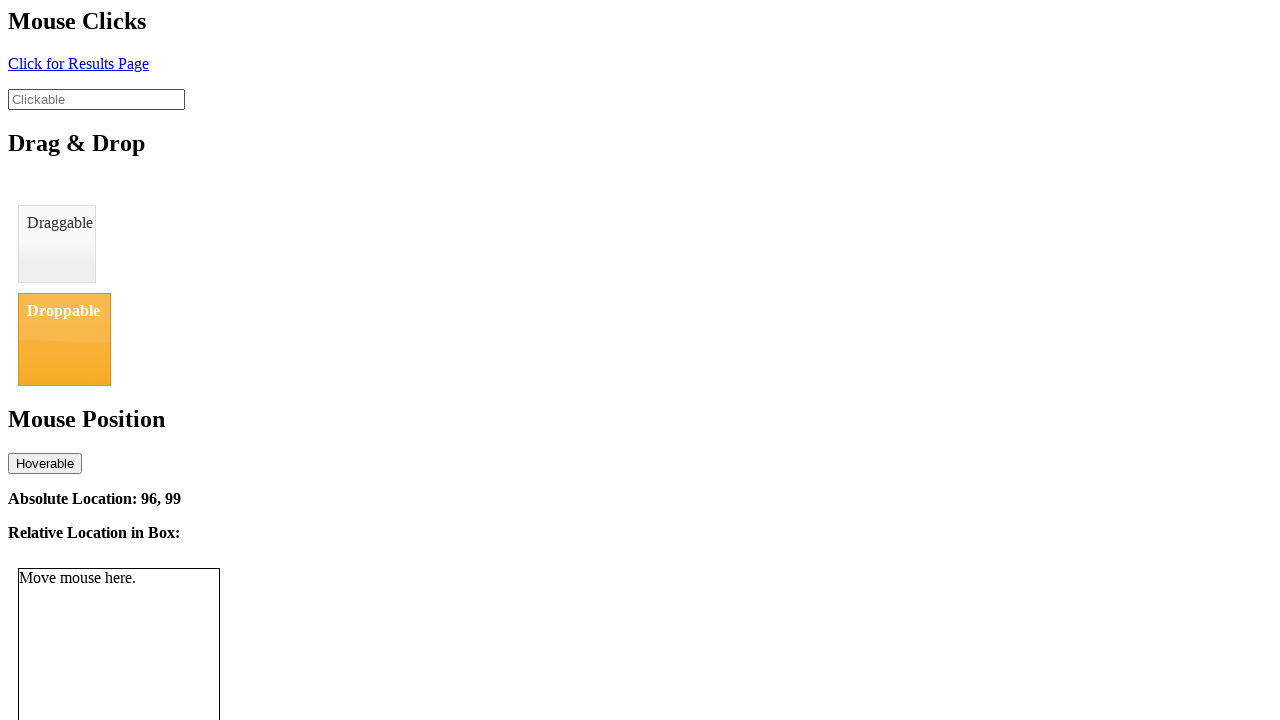

Pressed mouse button down on element at (96, 99)
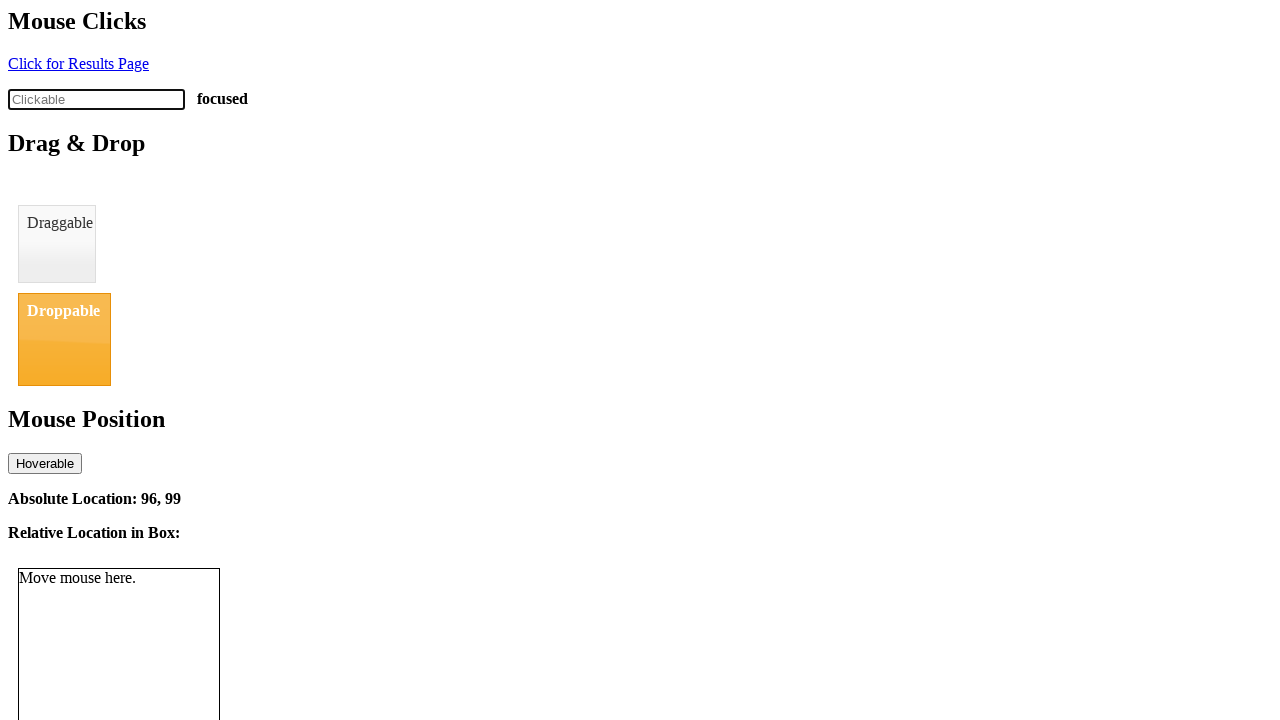

Paused for 1 second while holding mouse button
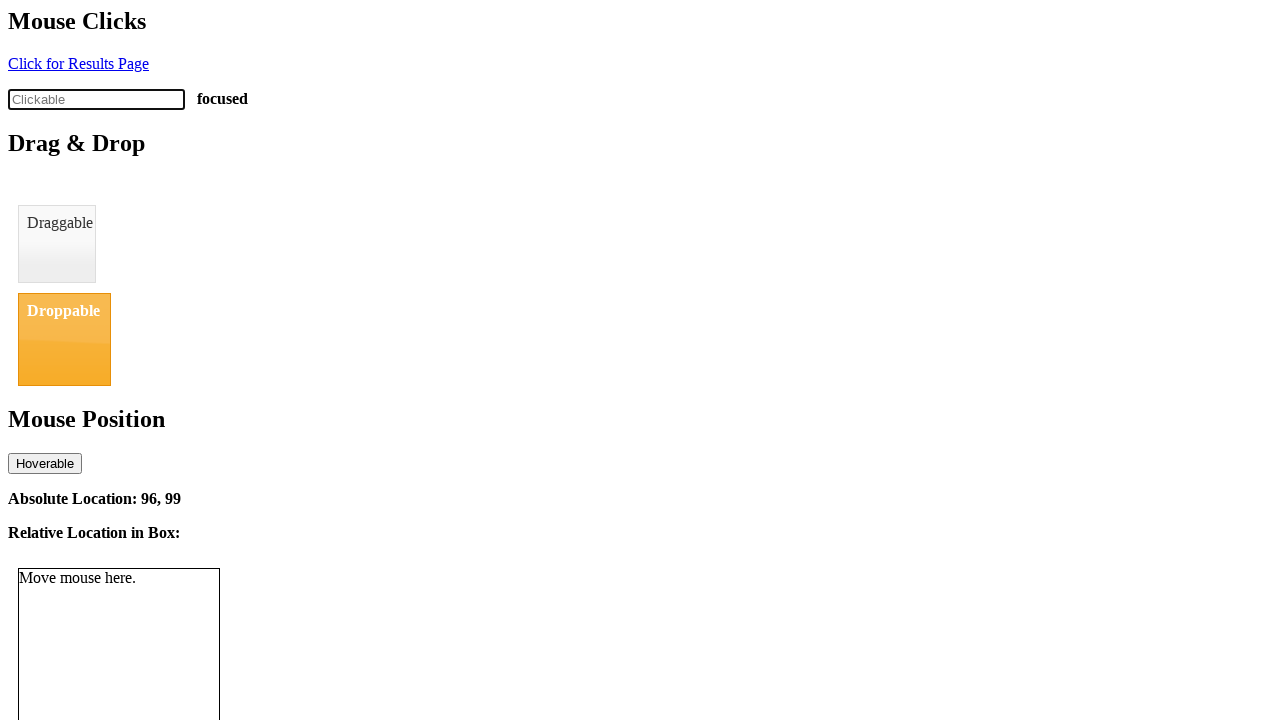

Typed 'Akshay' on keyboard
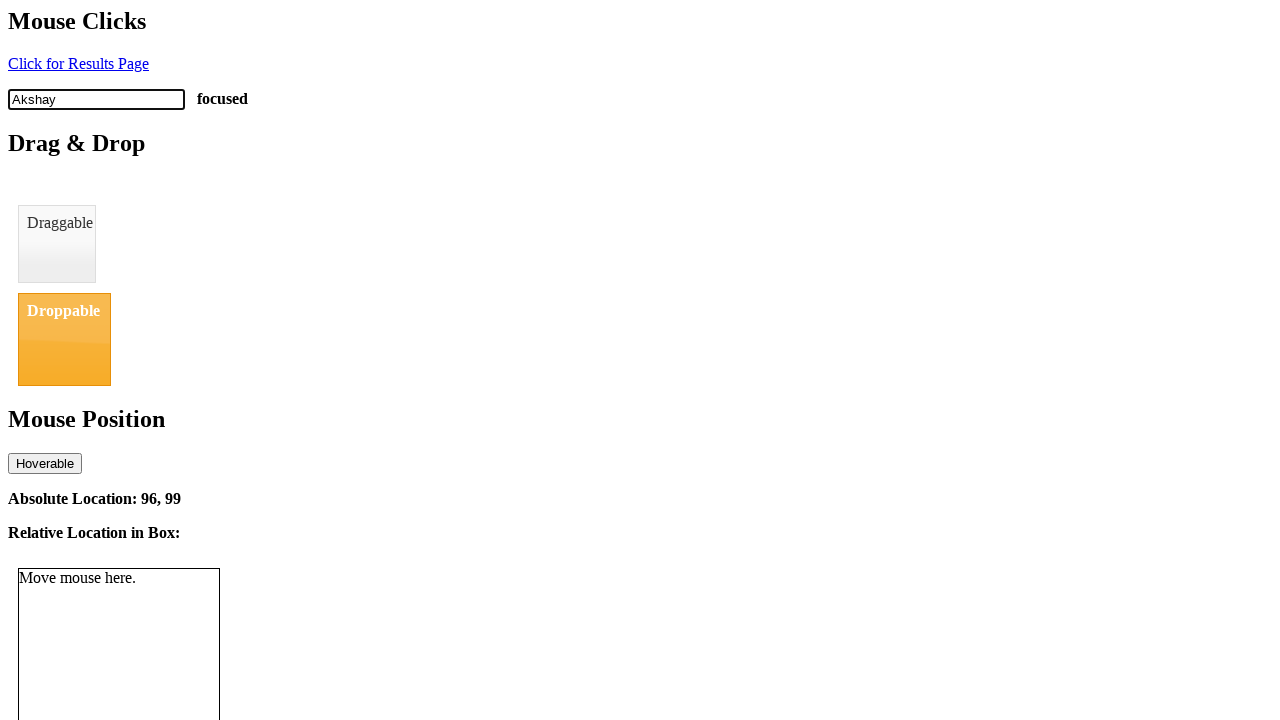

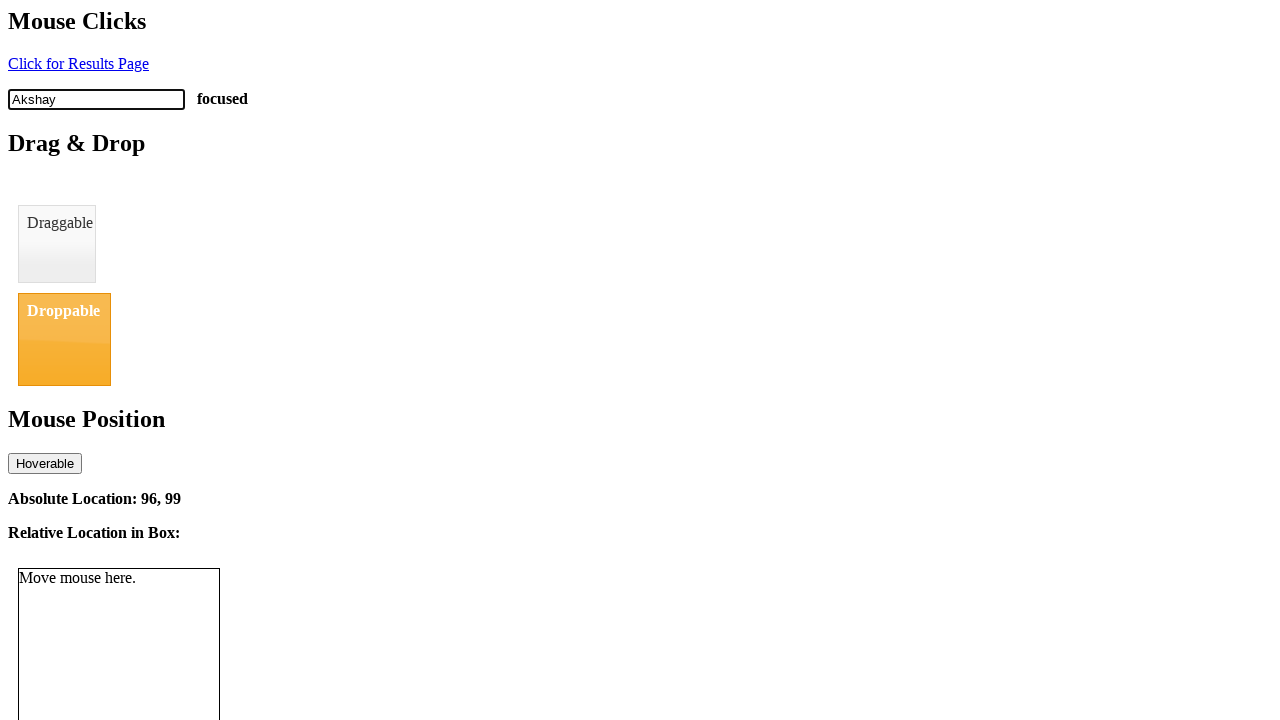